Tests JavaScript executor functionality by getting page title, scrolling to a link element, and clicking it using JavaScript

Starting URL: https://www.rediff.com/

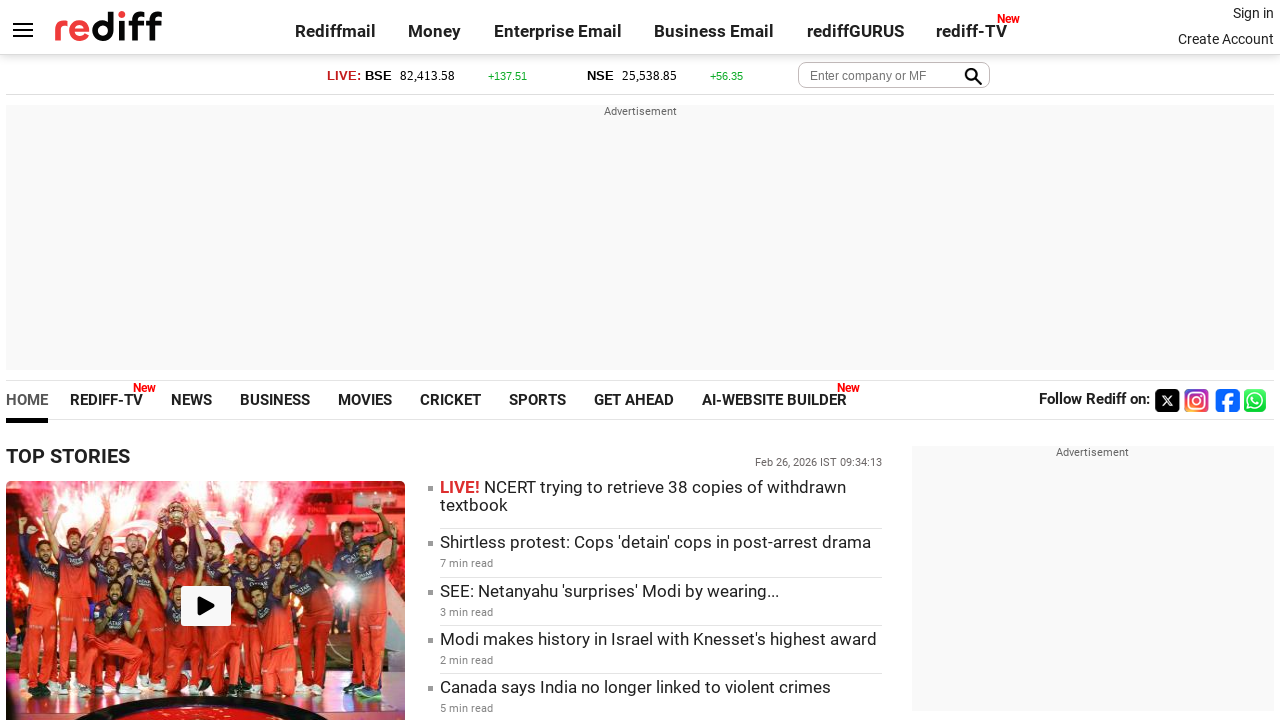

Retrieved page title using JavaScript executor
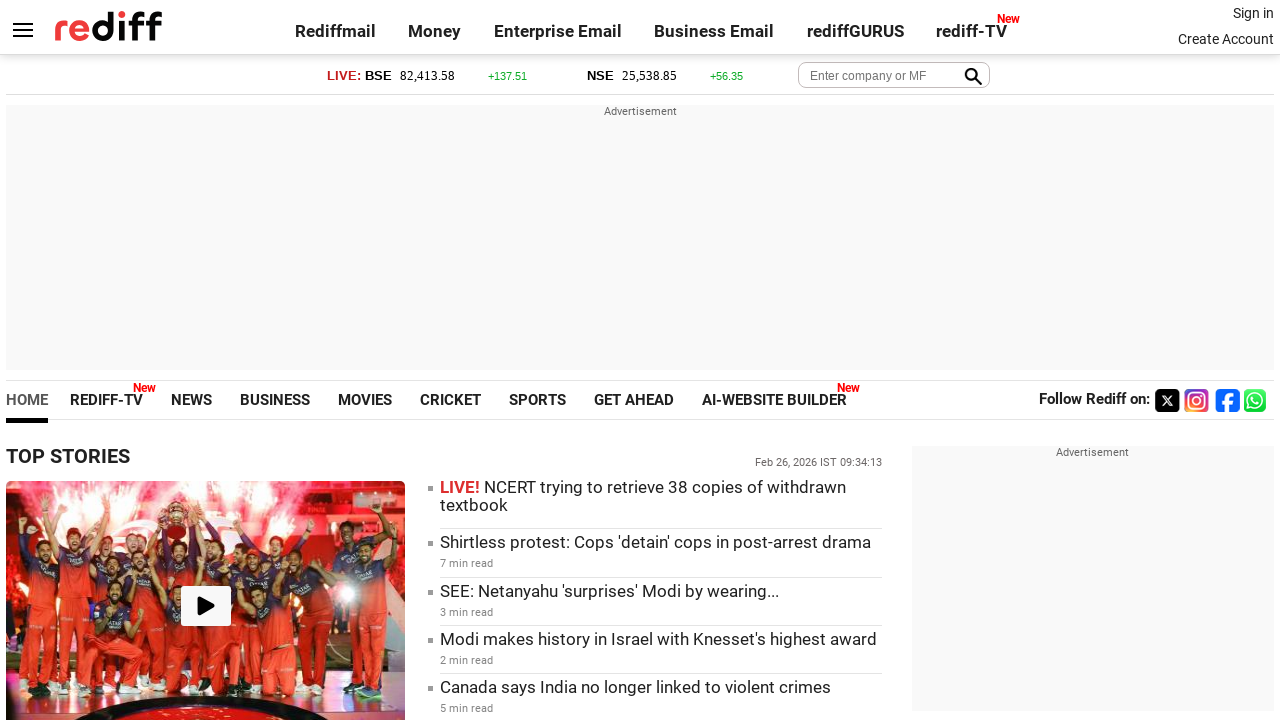

Located all news links with 'SEE:' text
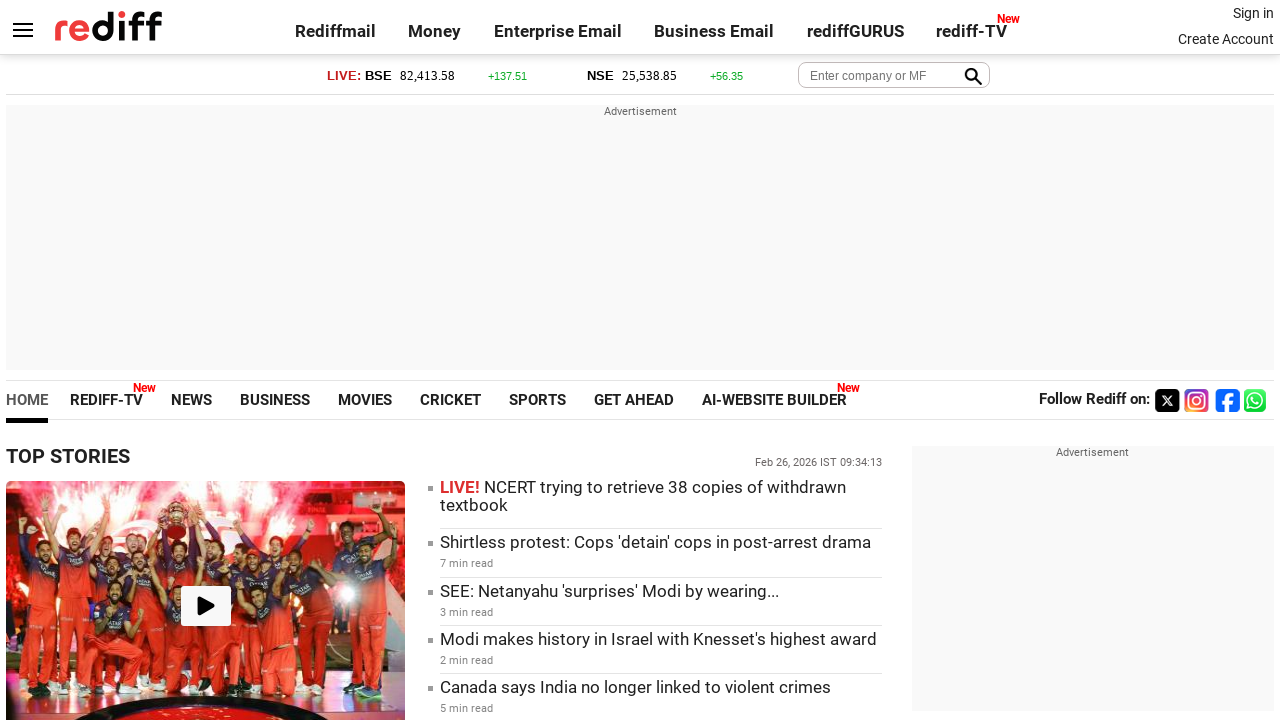

Scrolled to first news link with 'SEE:' text
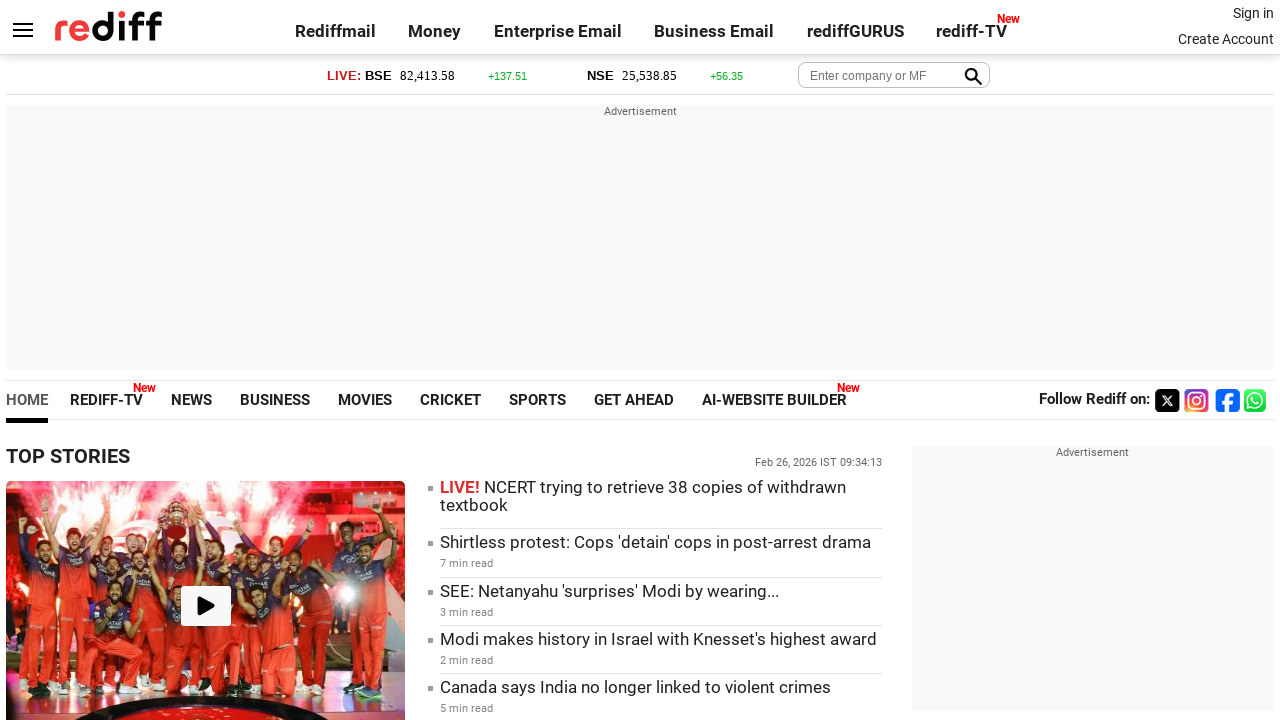

Clicked news link using JavaScript executor
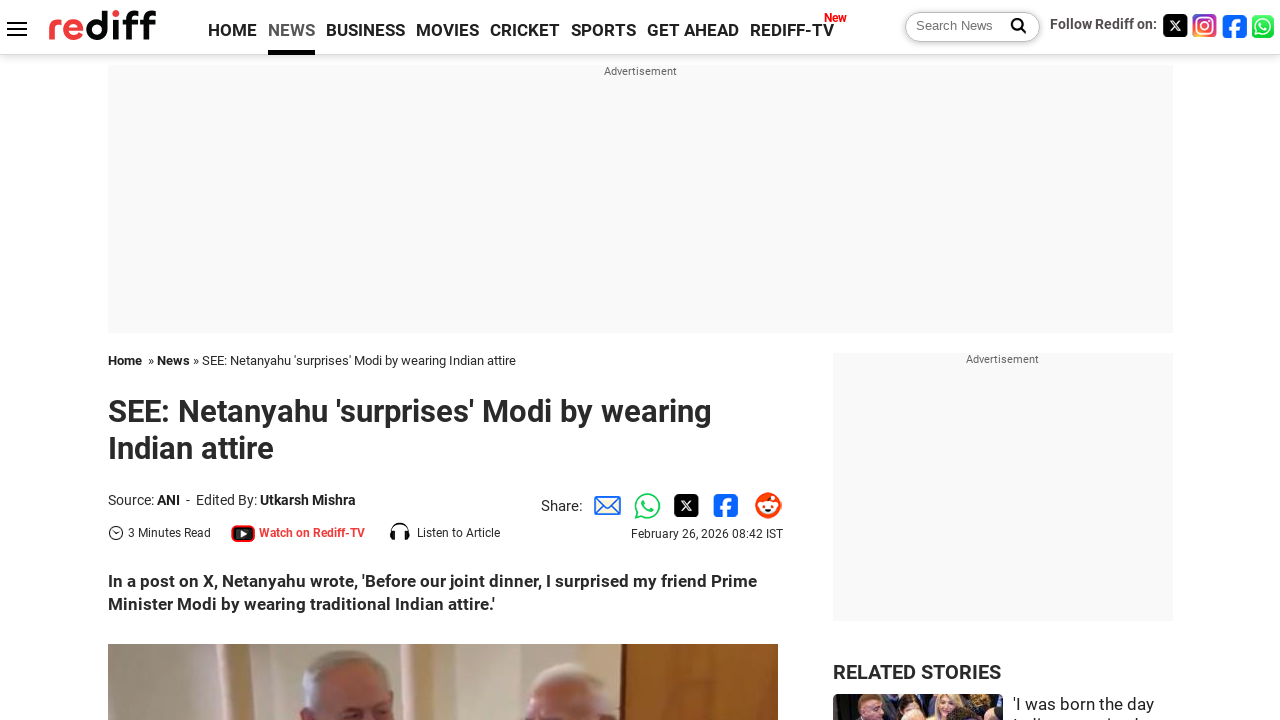

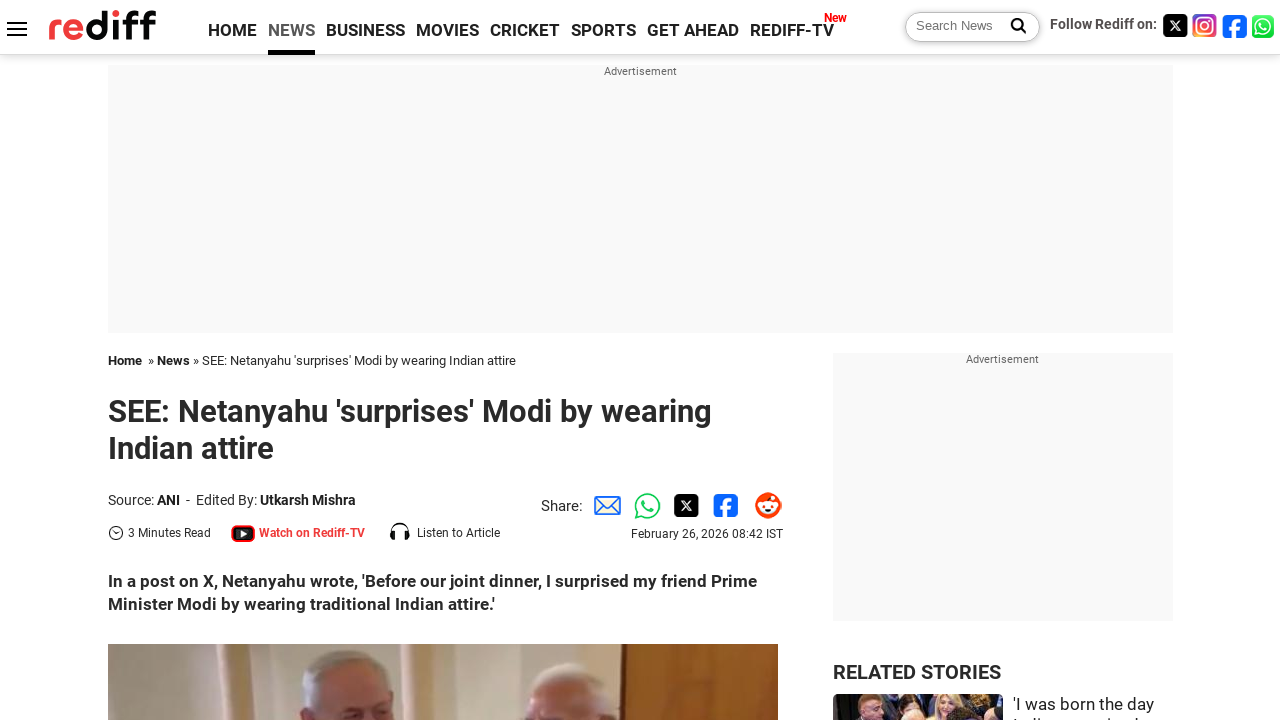